Tests hover functionality by hovering over three user profile images and verifying that the user names are displayed correctly on hover.

Starting URL: https://practice.expandtesting.com/hovers

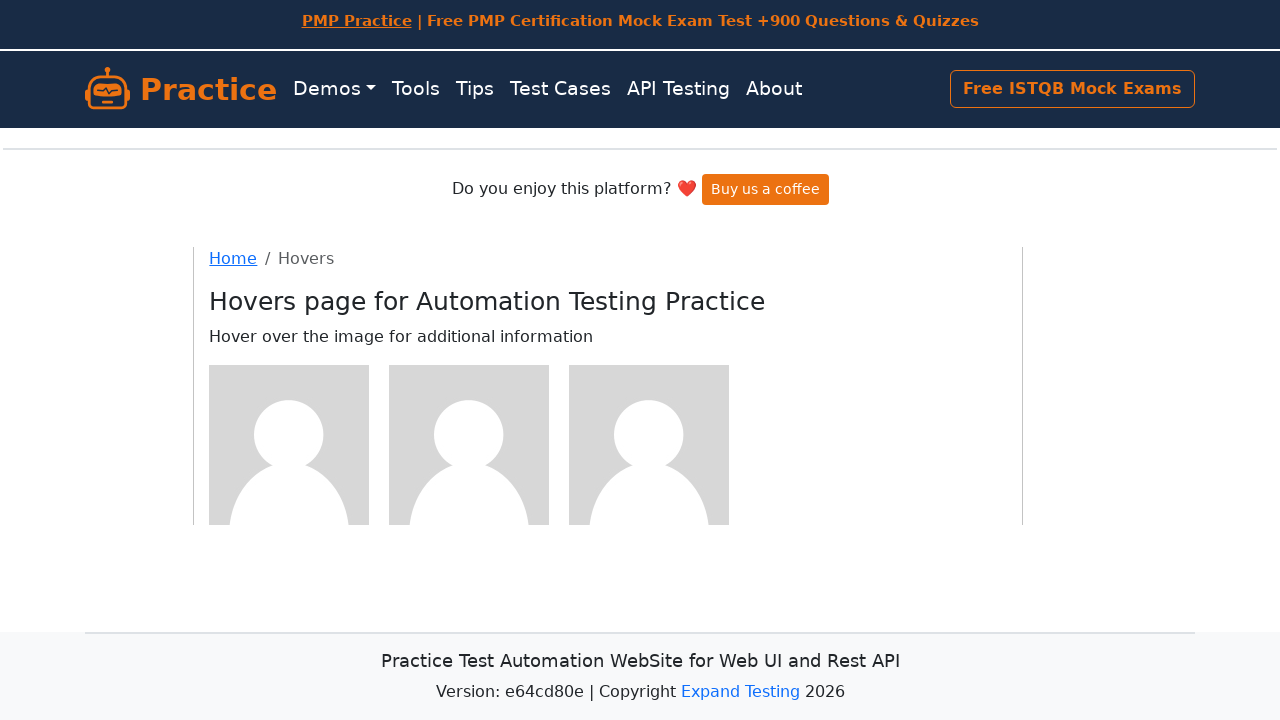

User profile figure 1 is visible
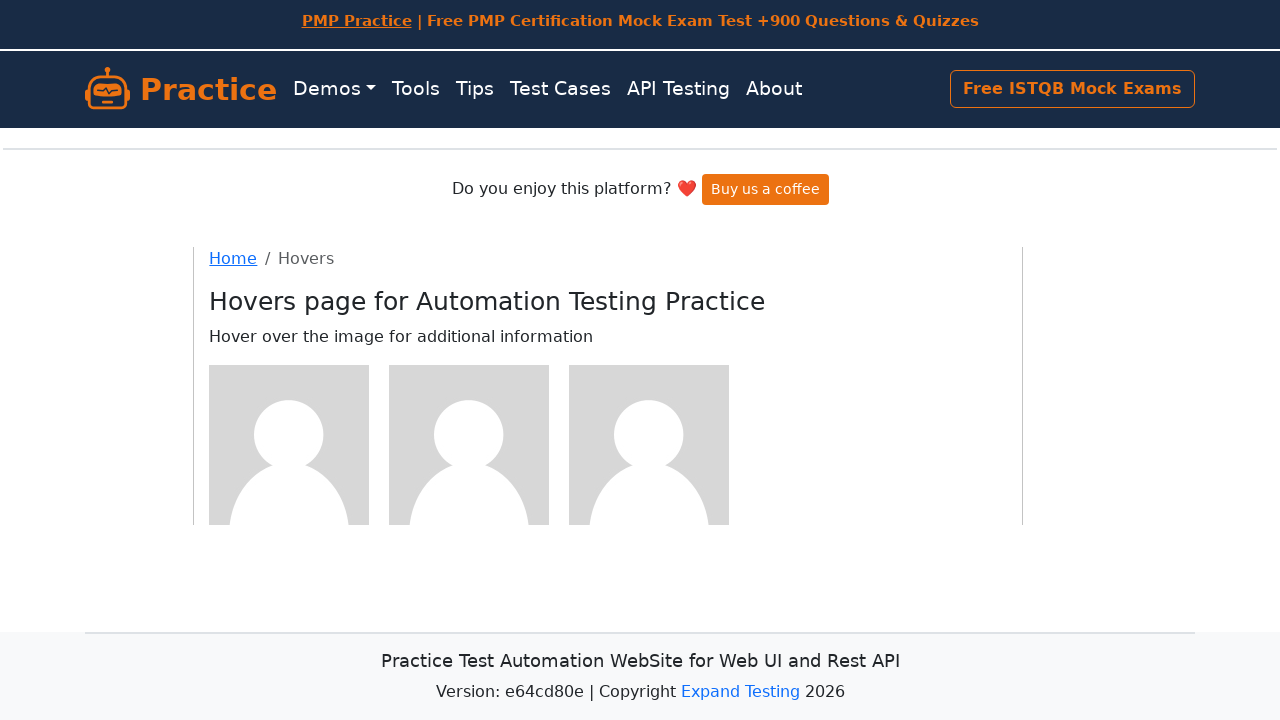

Scrolled user profile image 1 into view
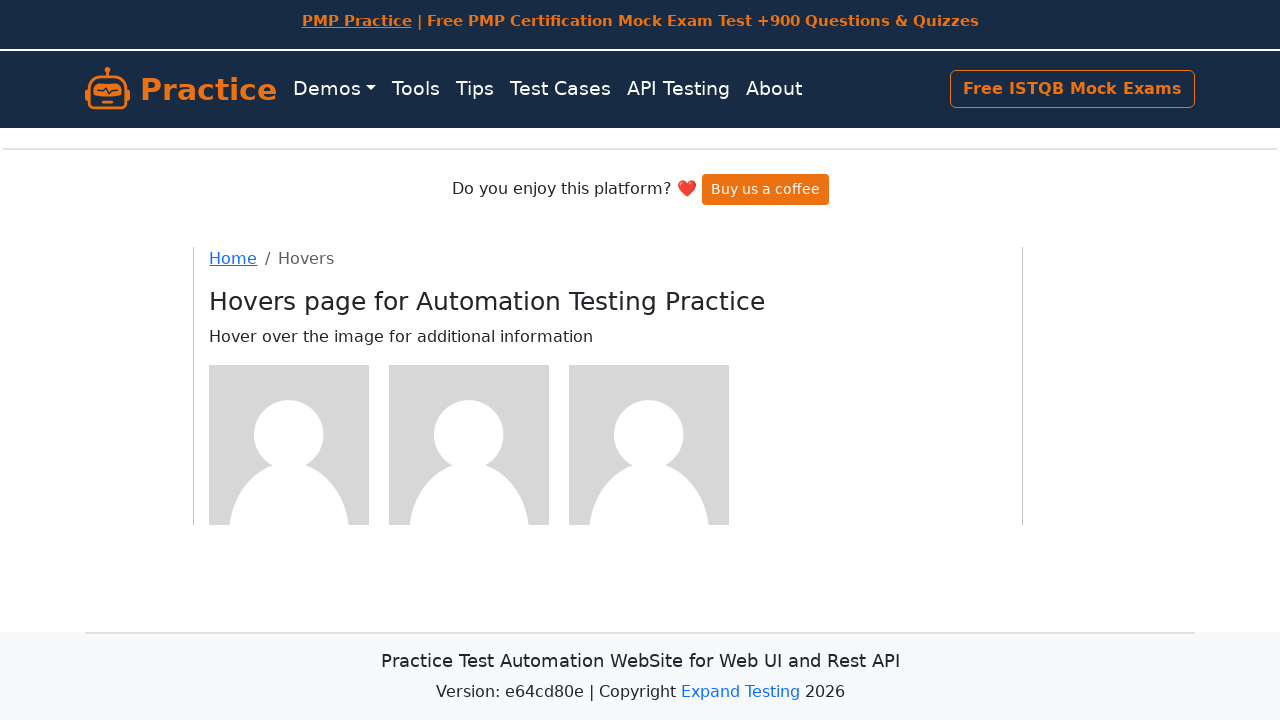

Hovered over user profile image 1 at (289, 444) on div.figure:nth-of-type(1) >> img
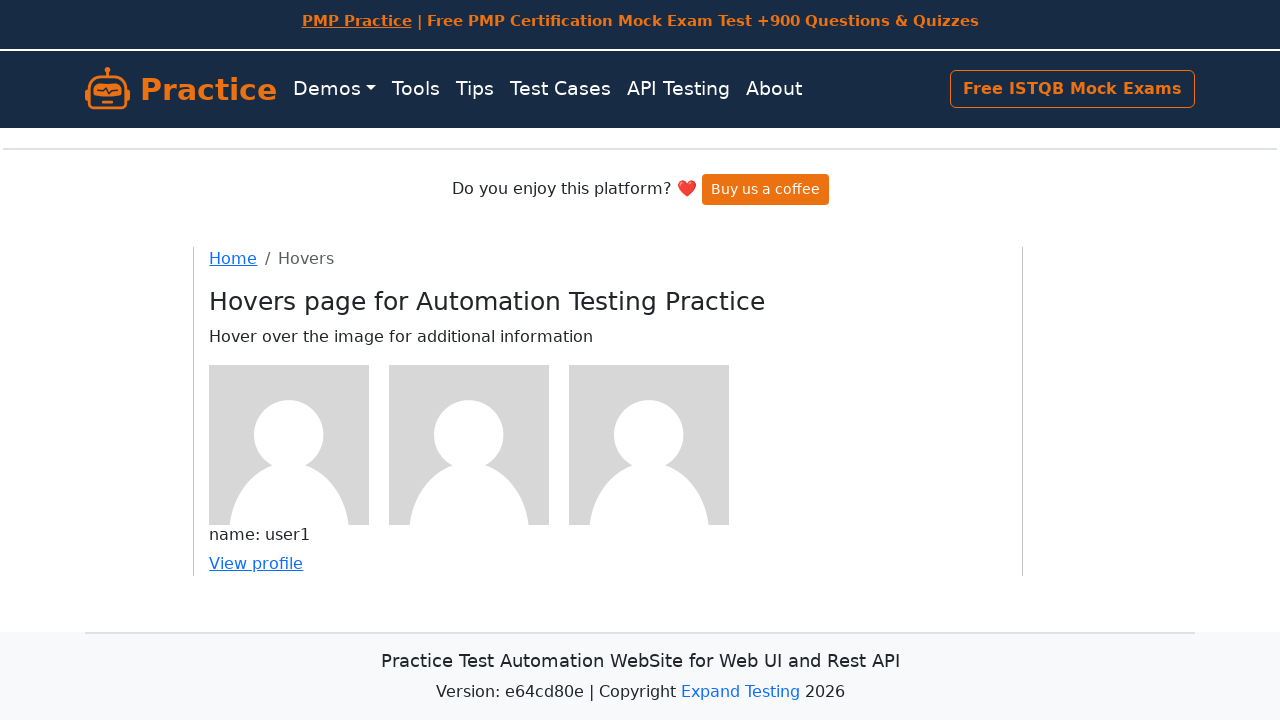

User name for profile 1 is displayed on hover
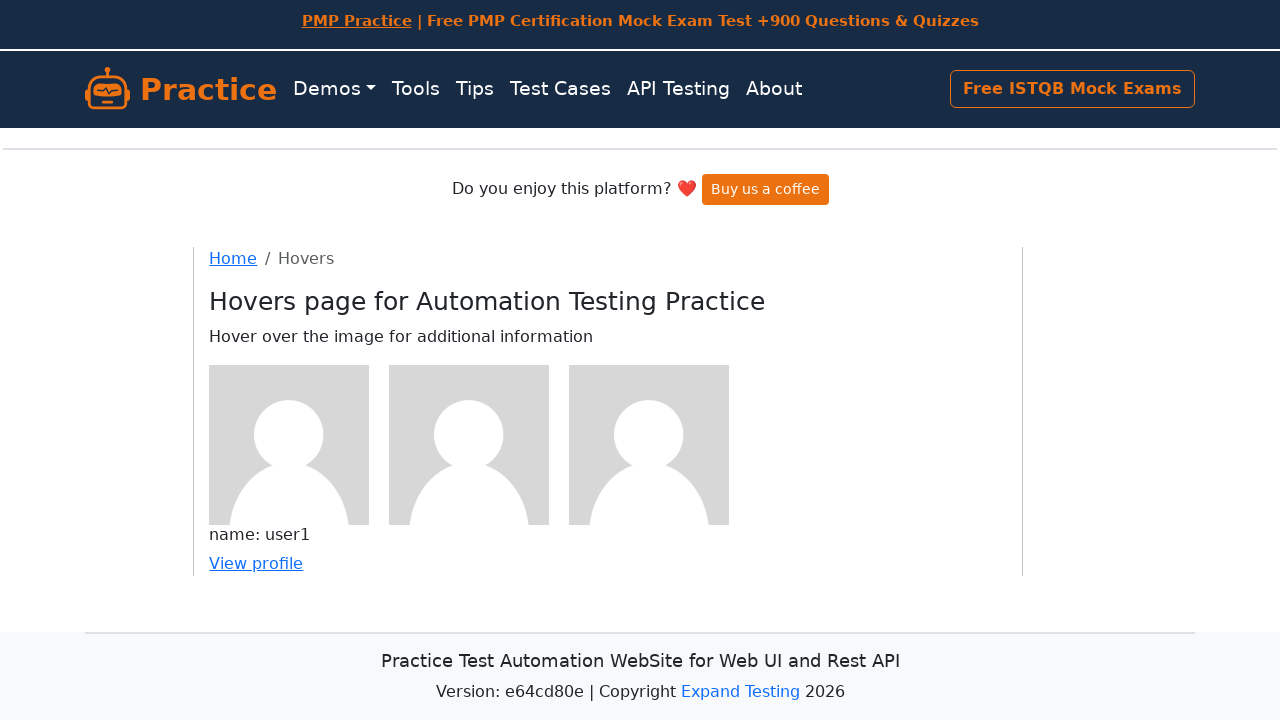

User profile figure 2 is visible
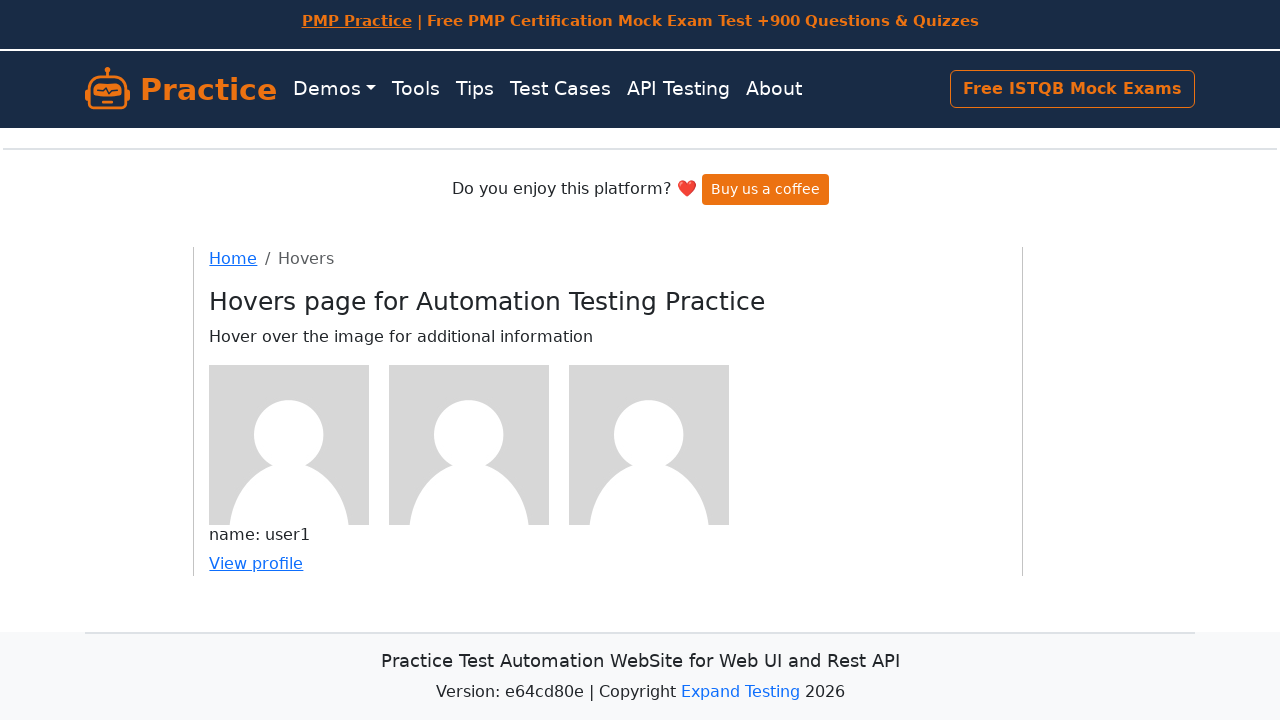

Scrolled user profile image 2 into view
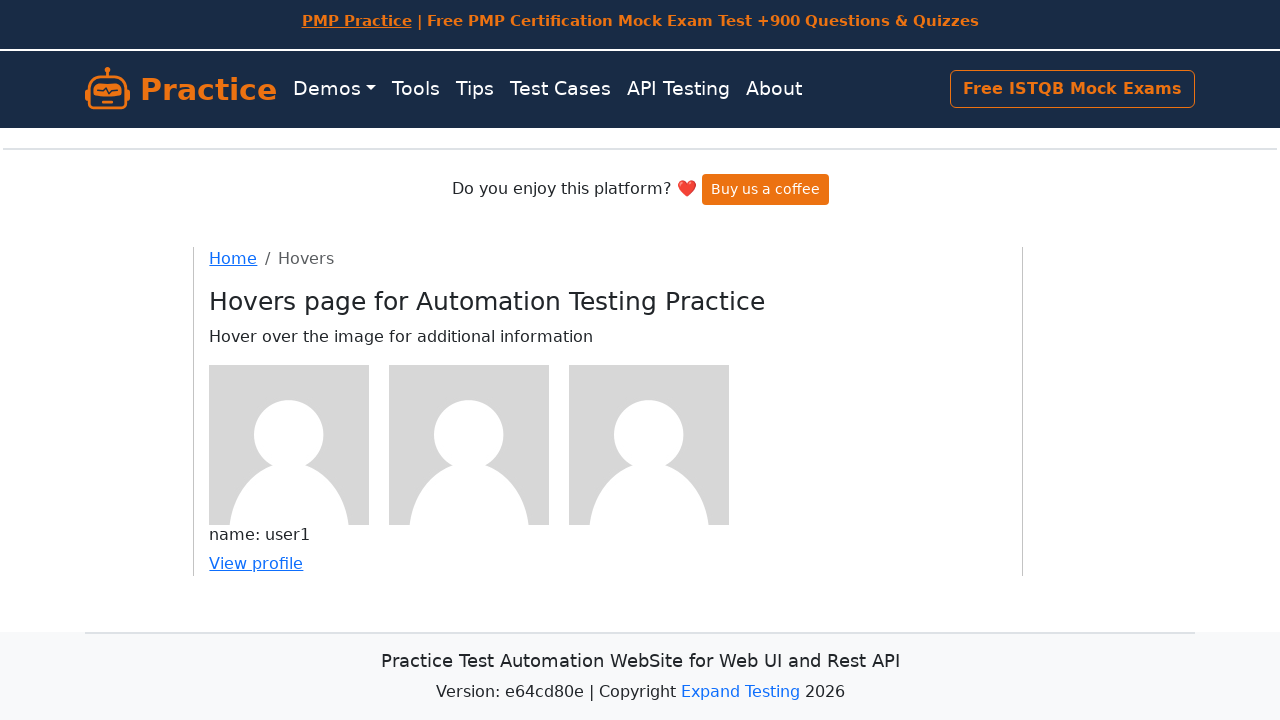

Hovered over user profile image 2 at (469, 444) on div.figure:nth-of-type(2) >> img
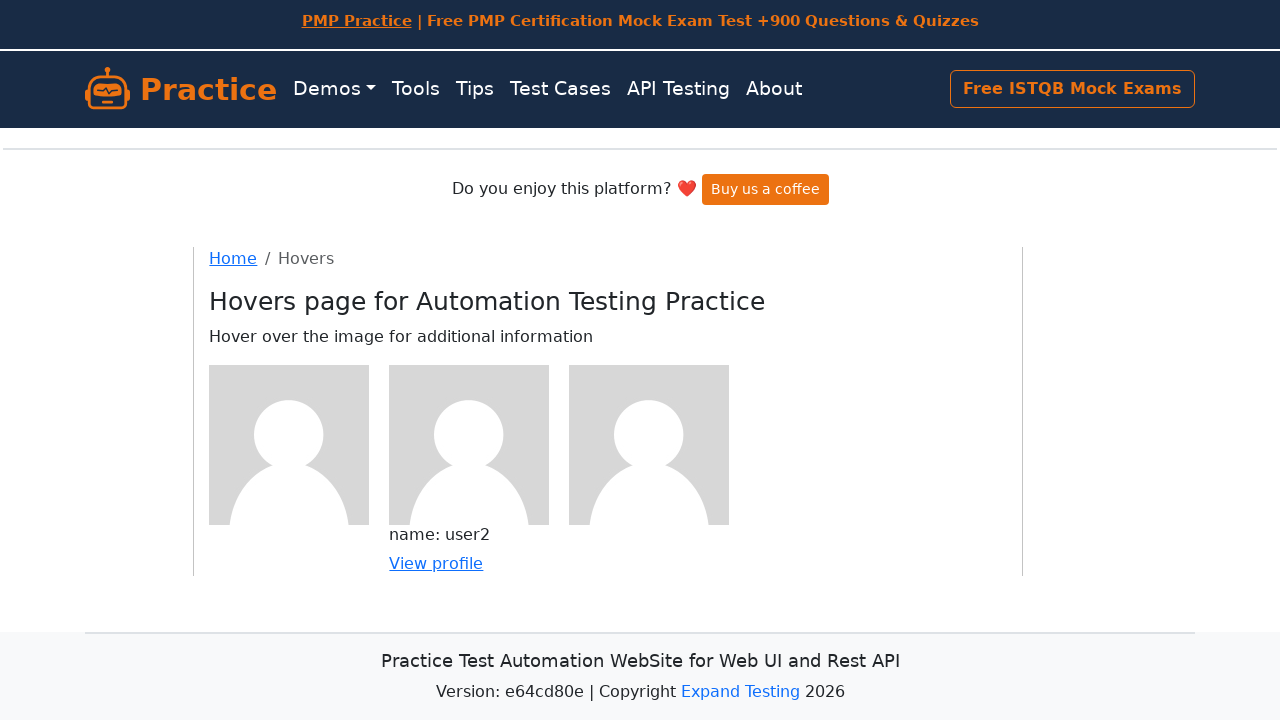

User name for profile 2 is displayed on hover
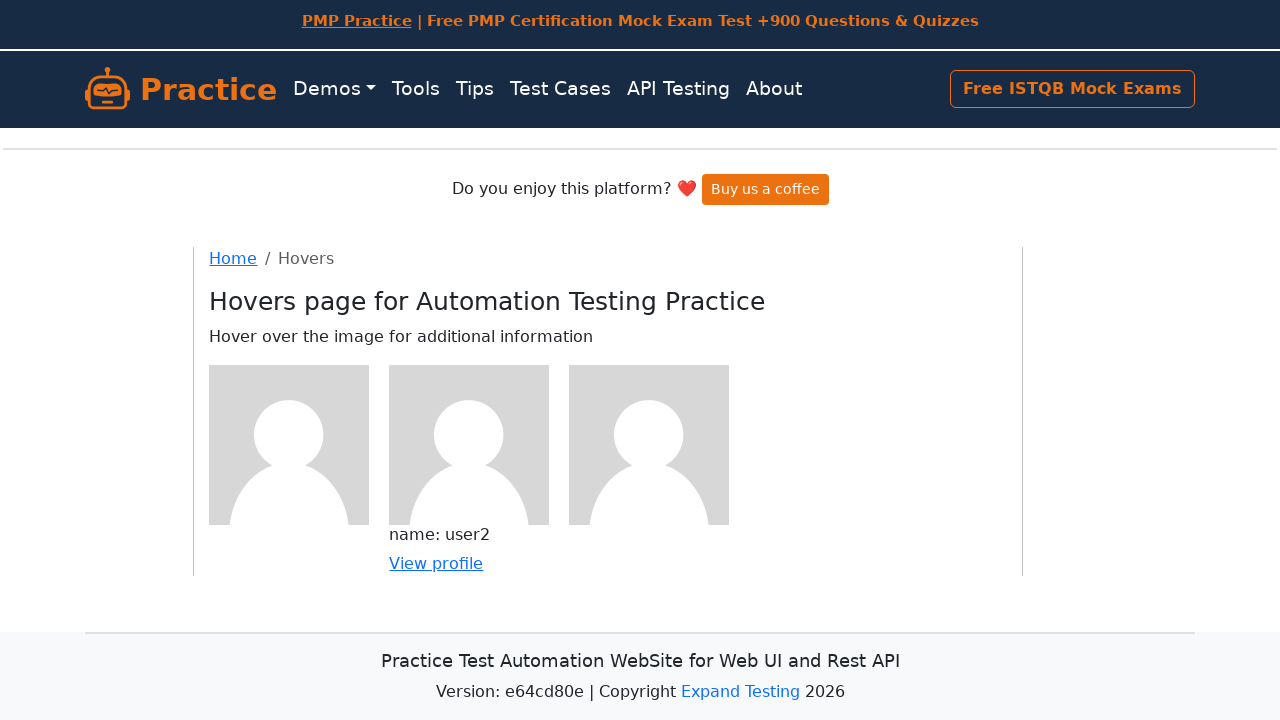

User profile figure 3 is visible
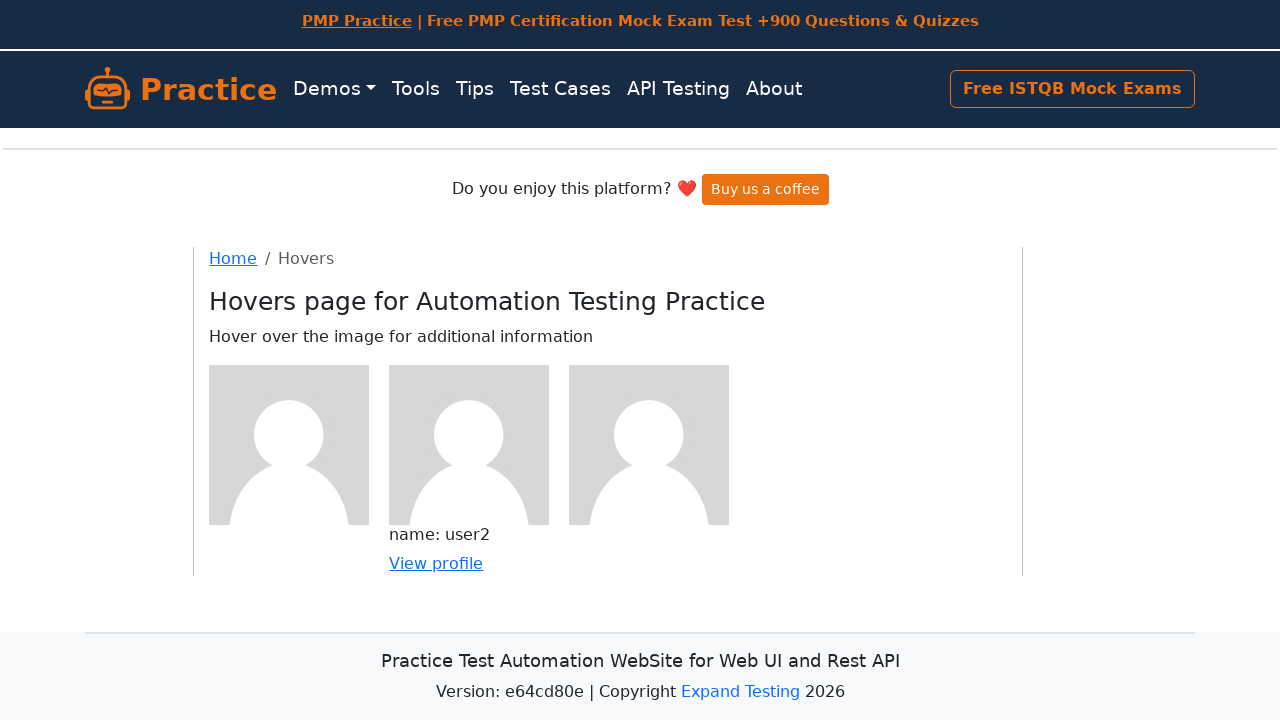

Scrolled user profile image 3 into view
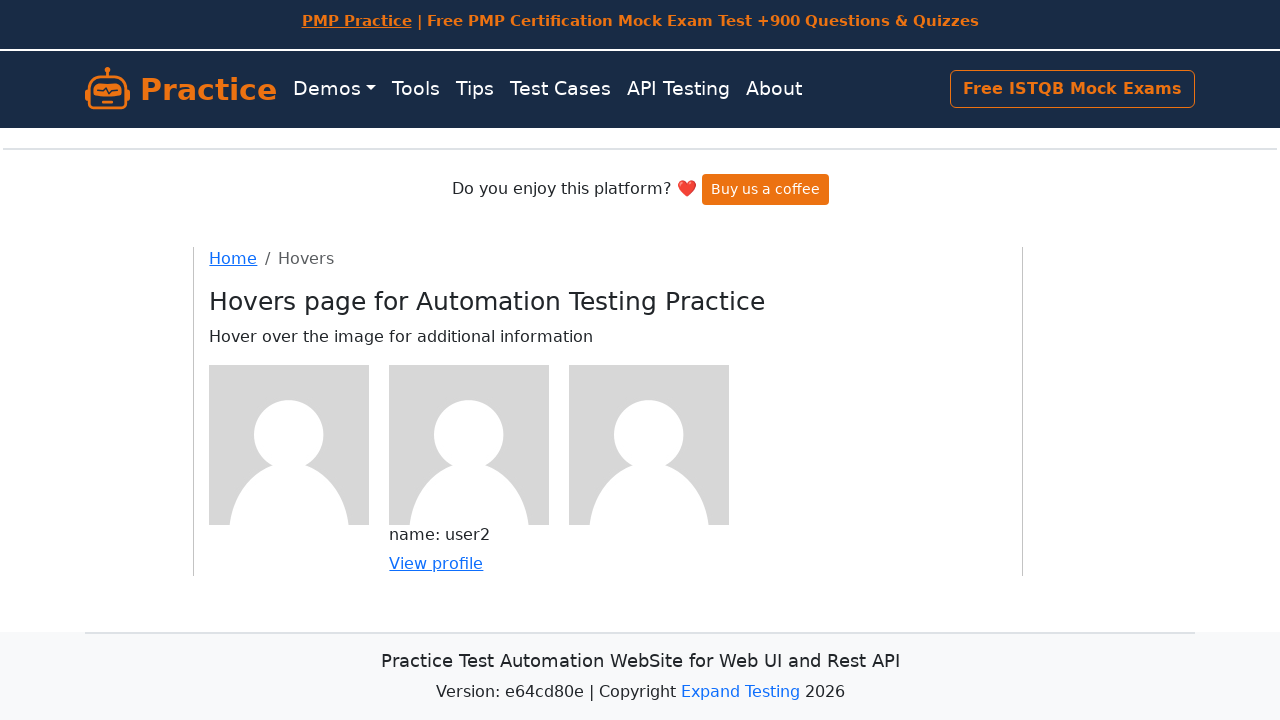

Hovered over user profile image 3 at (649, 444) on div.figure:nth-of-type(3) >> img
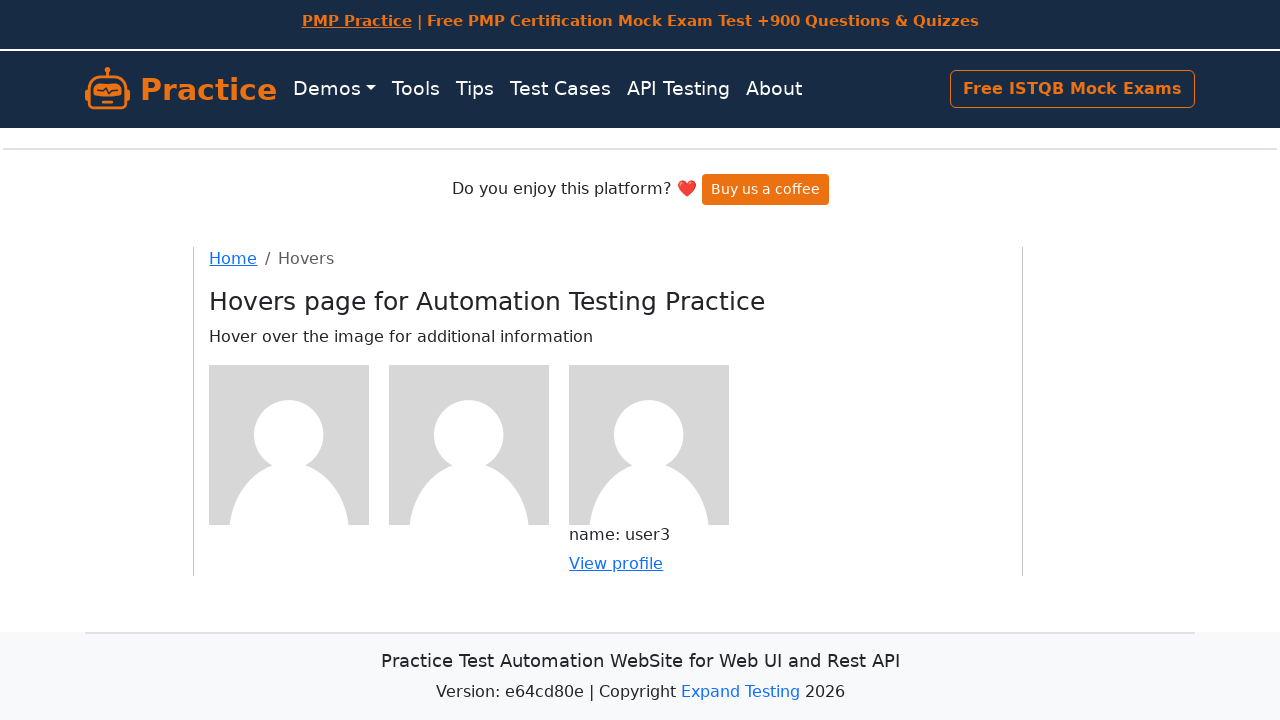

User name for profile 3 is displayed on hover
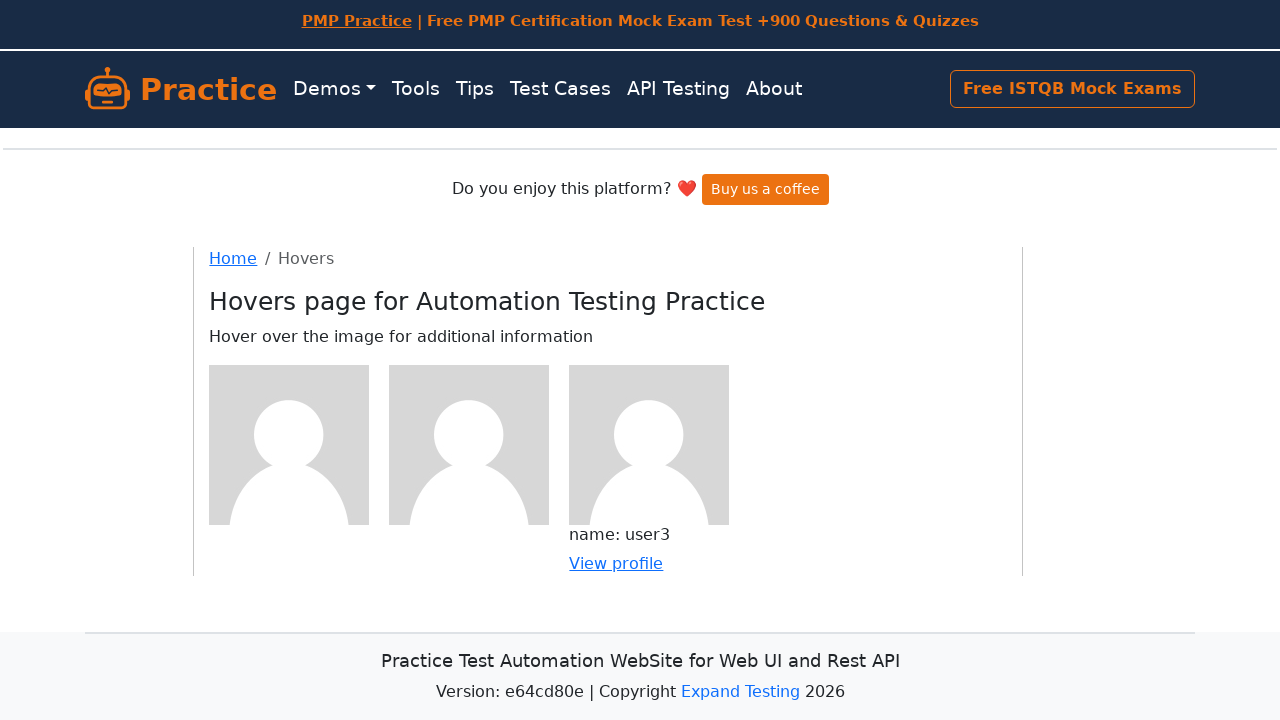

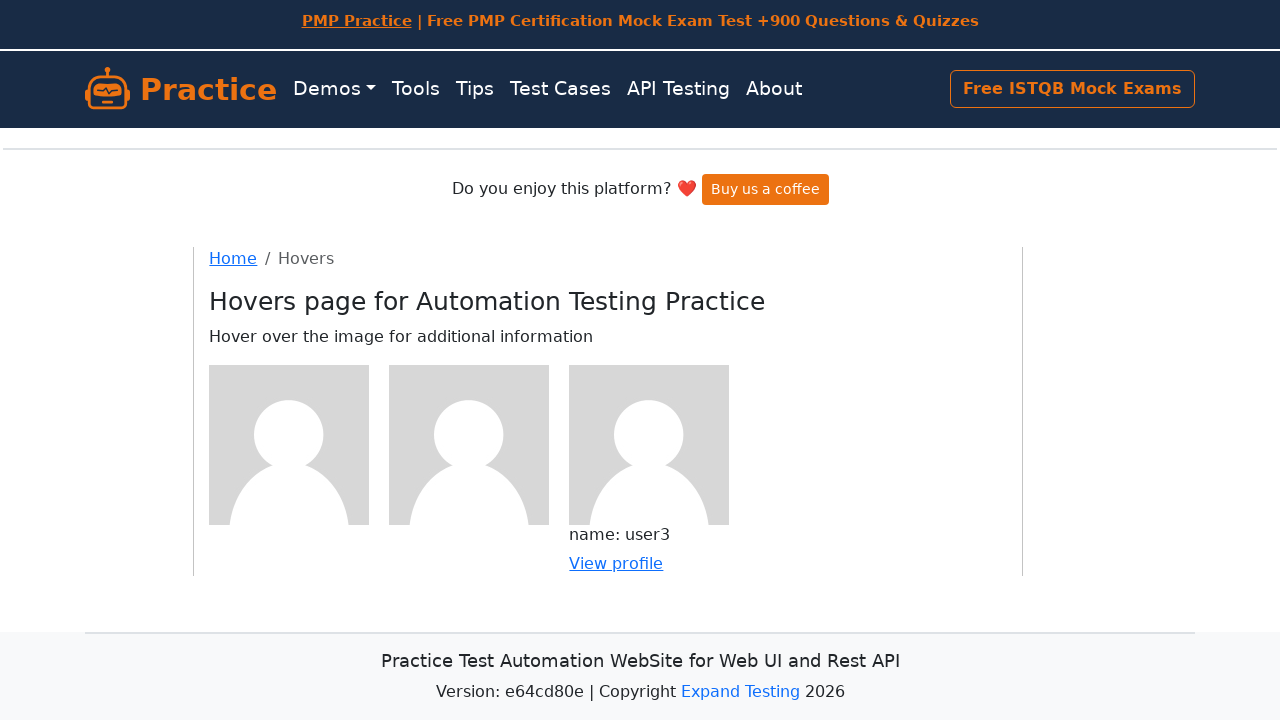